Tests basic navigation by visiting letcode.in and then navigating to playwright.dev

Starting URL: https://letcode.in

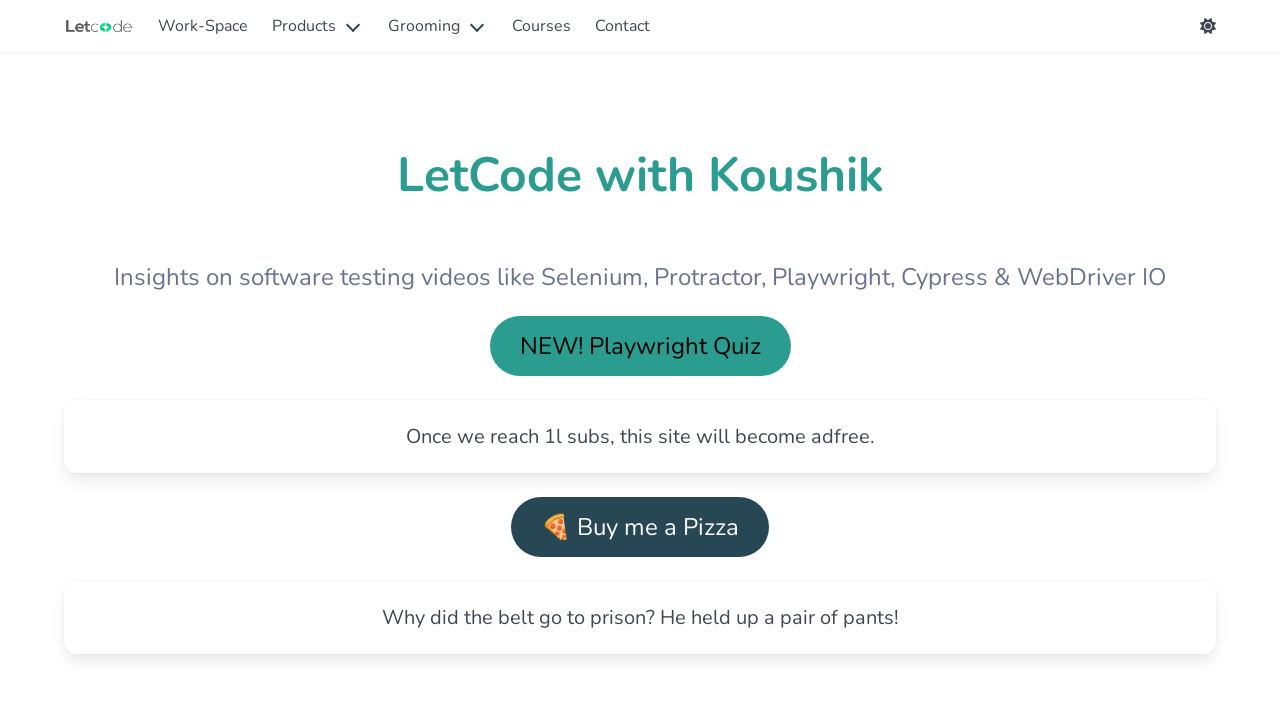

Navigated to https://playwright.dev
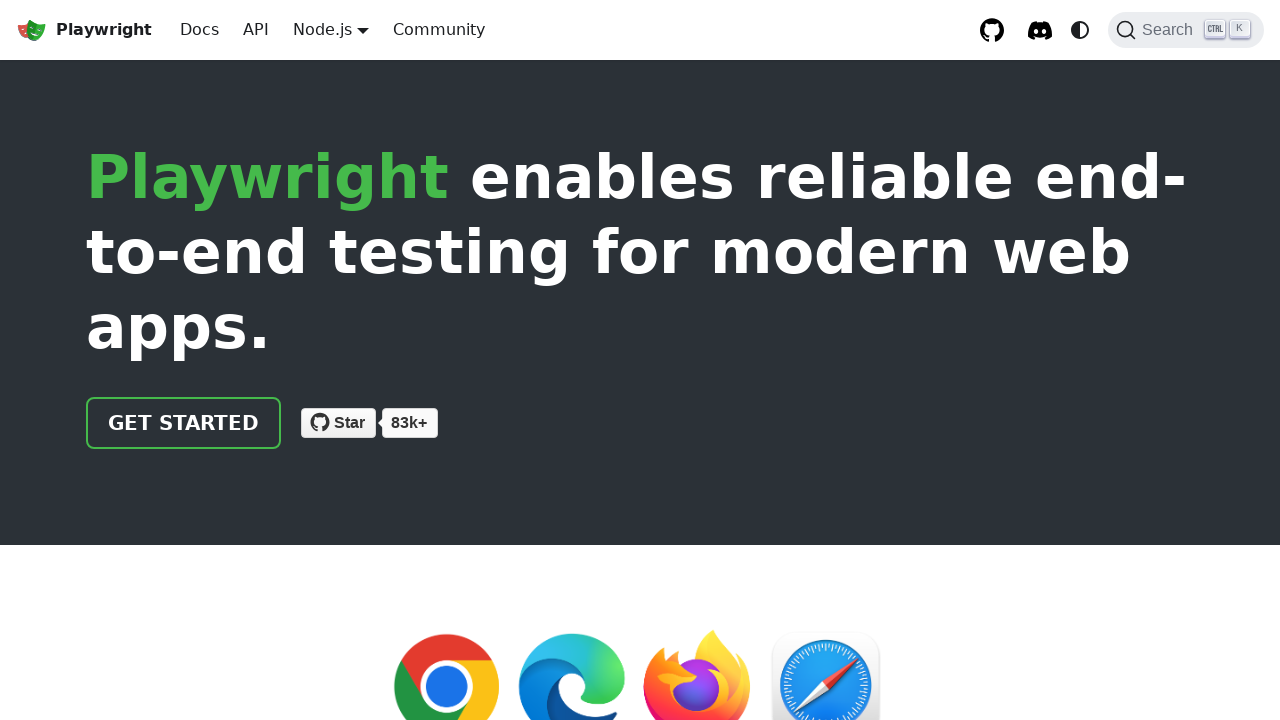

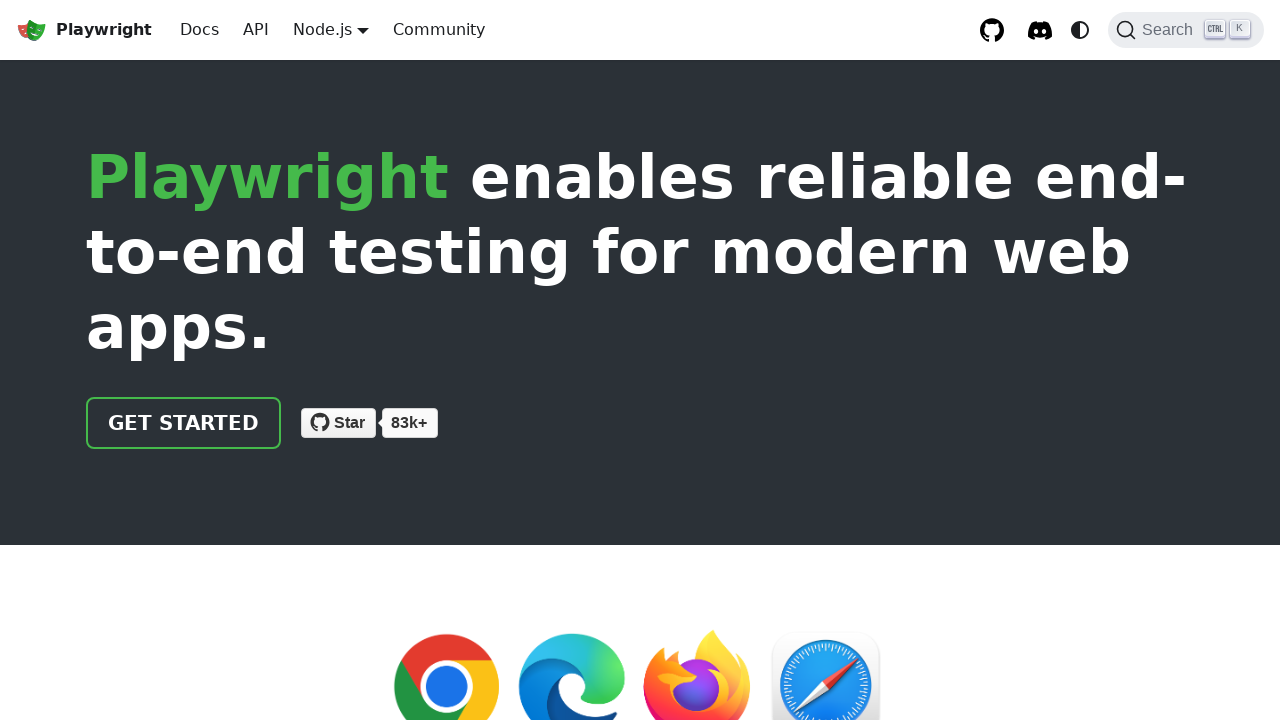